Tests clicking an element and verifying navigation

Starting URL: http://guinea-pig.webdriver.io

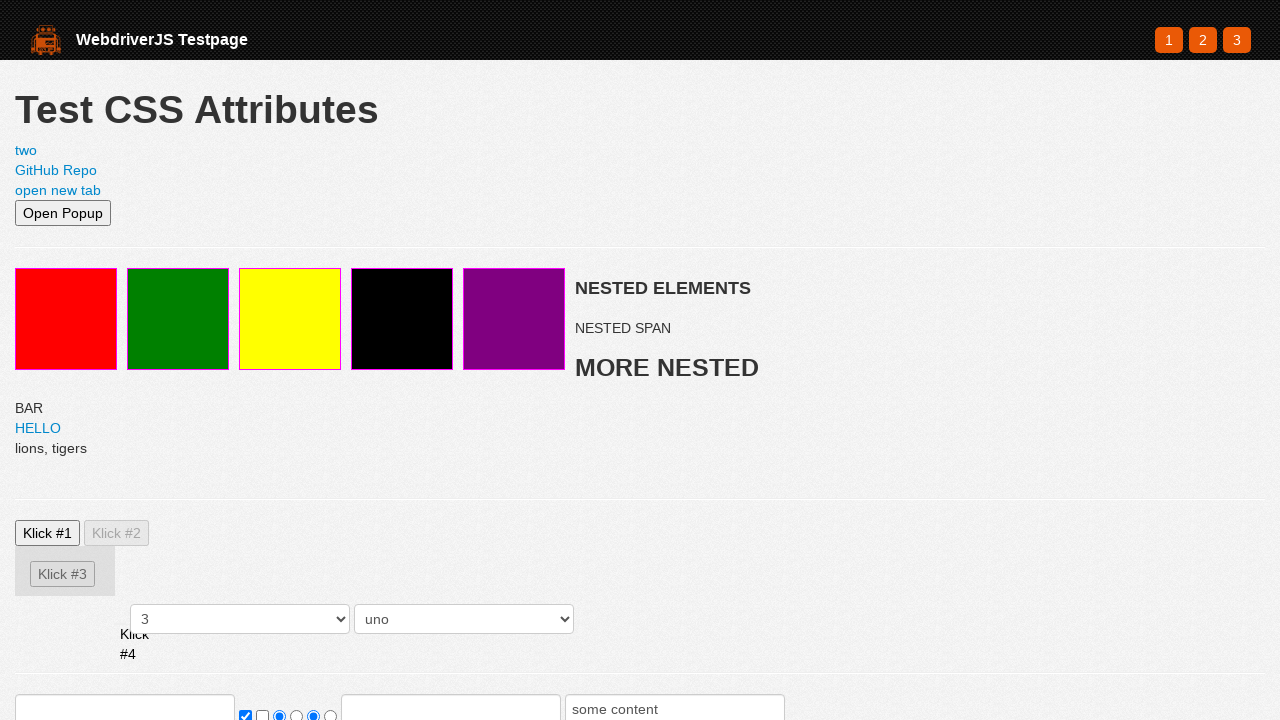

Clicked the second page link element at (26, 150) on #secondPageLink
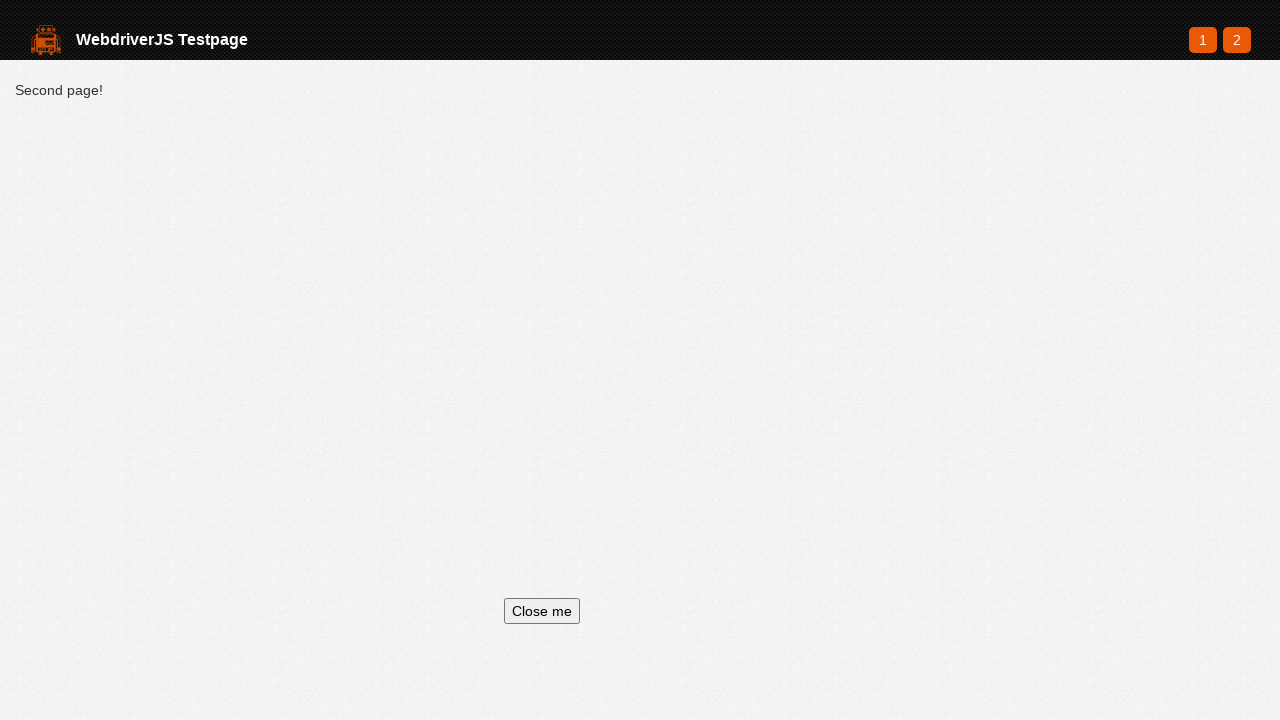

Retrieved page title to verify navigation
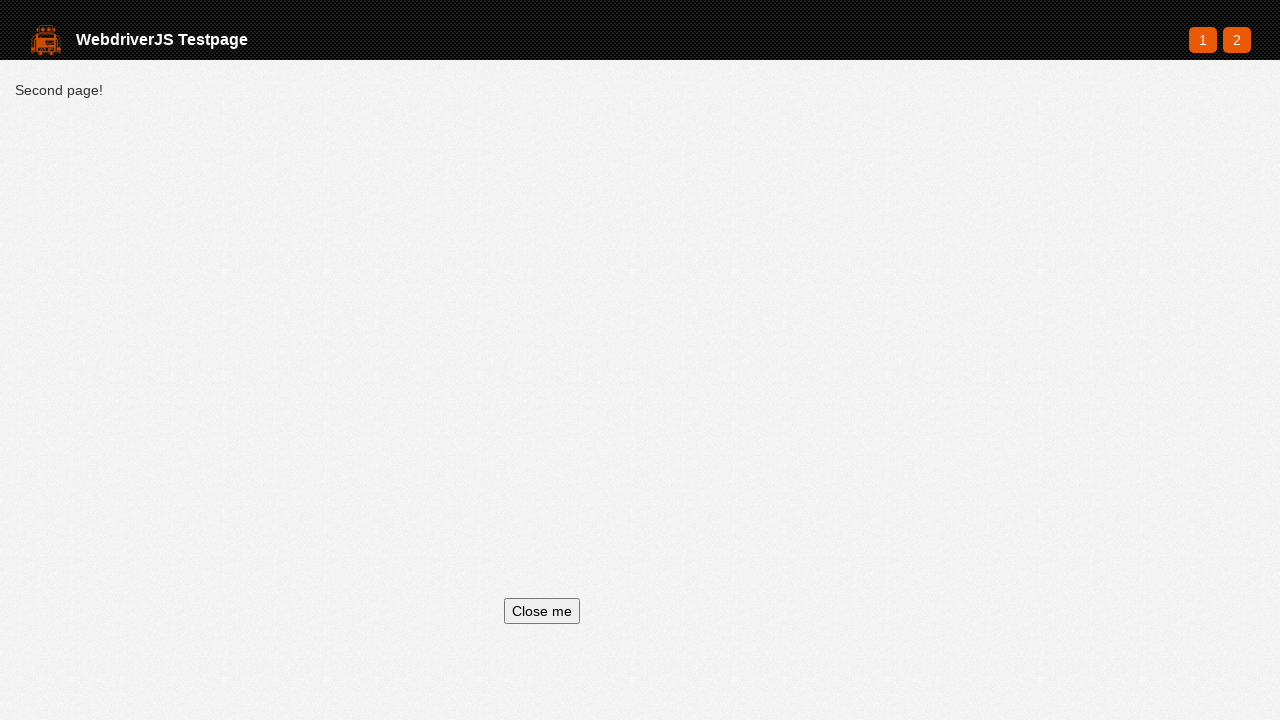

Verified that page title contains 'two'
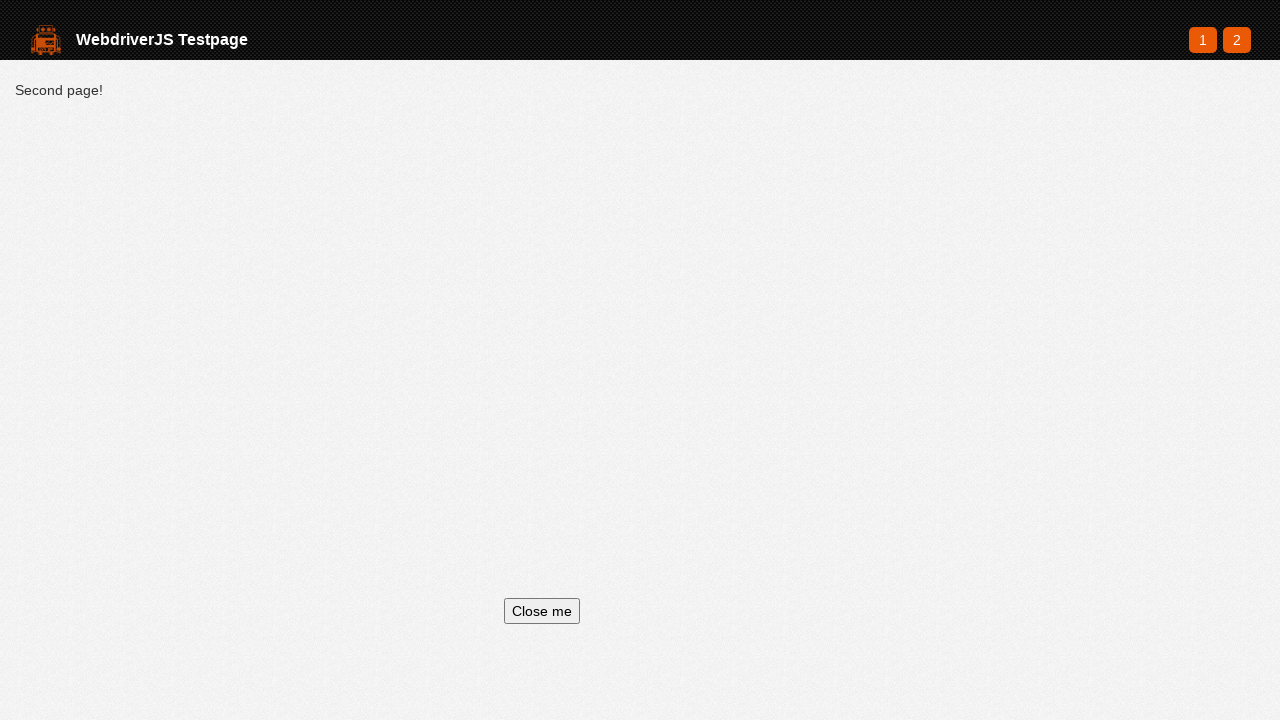

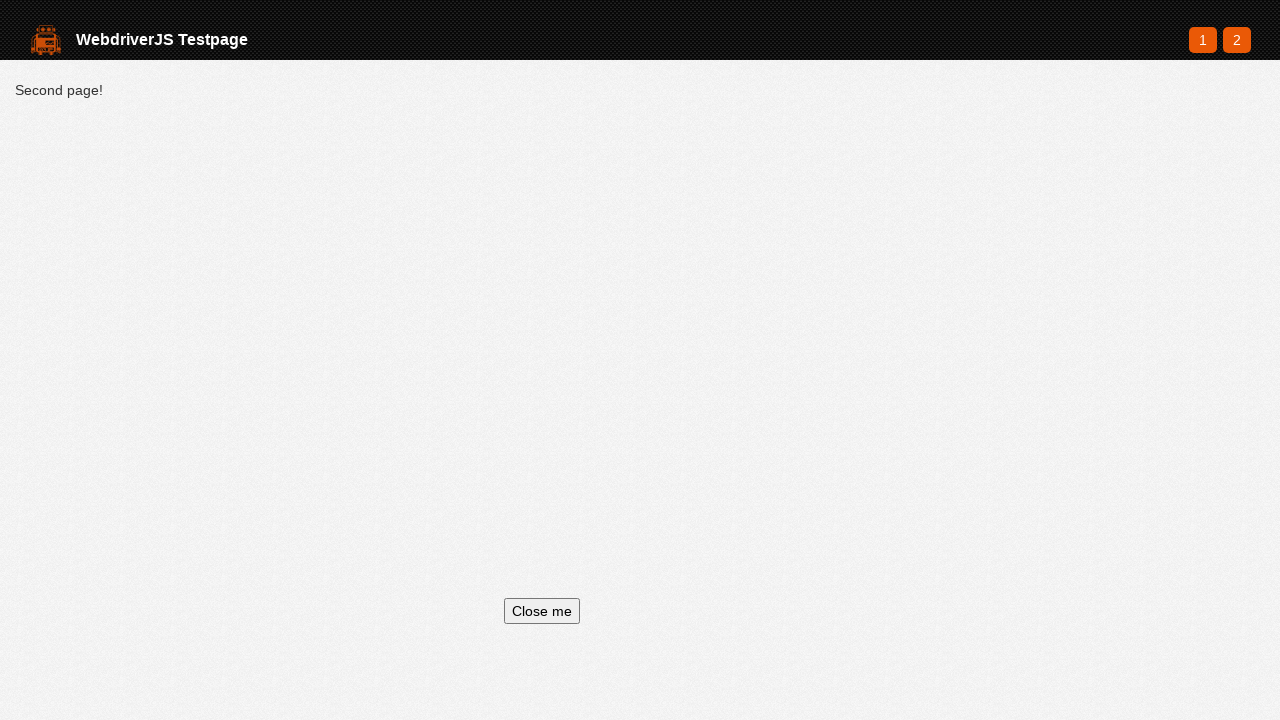